Tests multi-select dropdown functionality by navigating to a form, selecting multiple options from a dropdown menu, and verifying the selections

Starting URL: http://automationbykrishna.com/

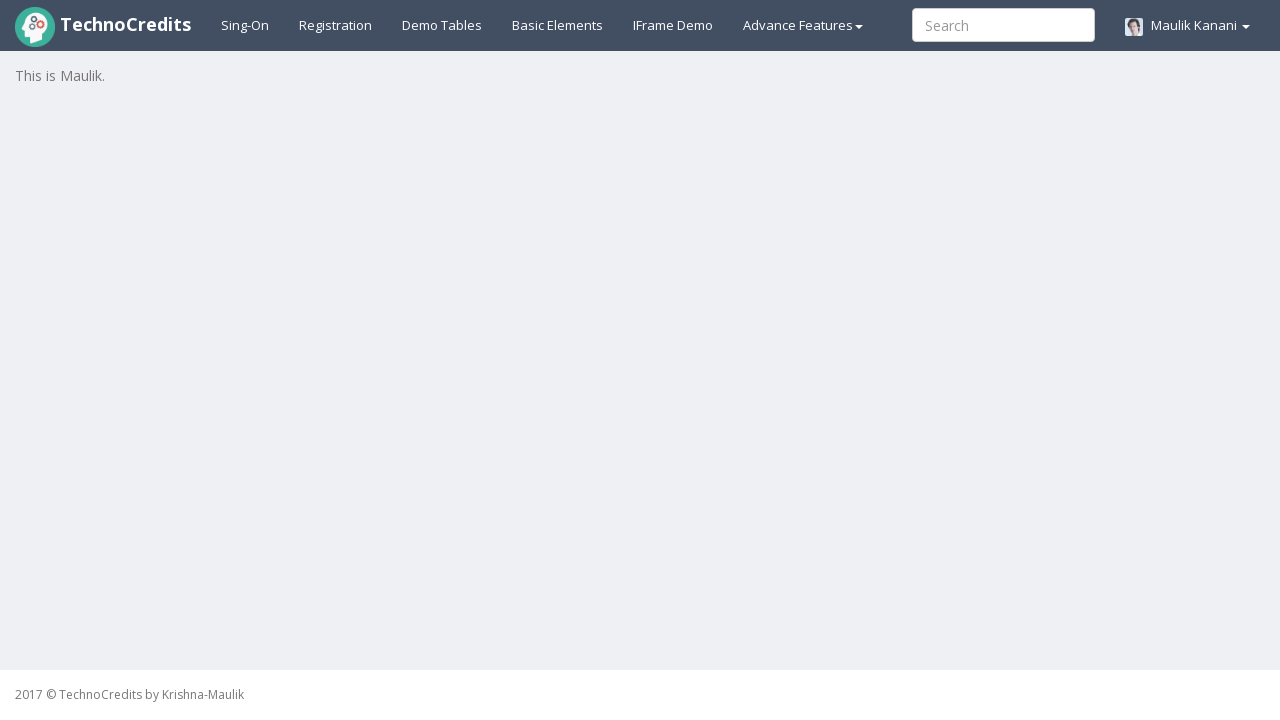

Clicked on Basic Elements tab at (558, 25) on a#basicelements
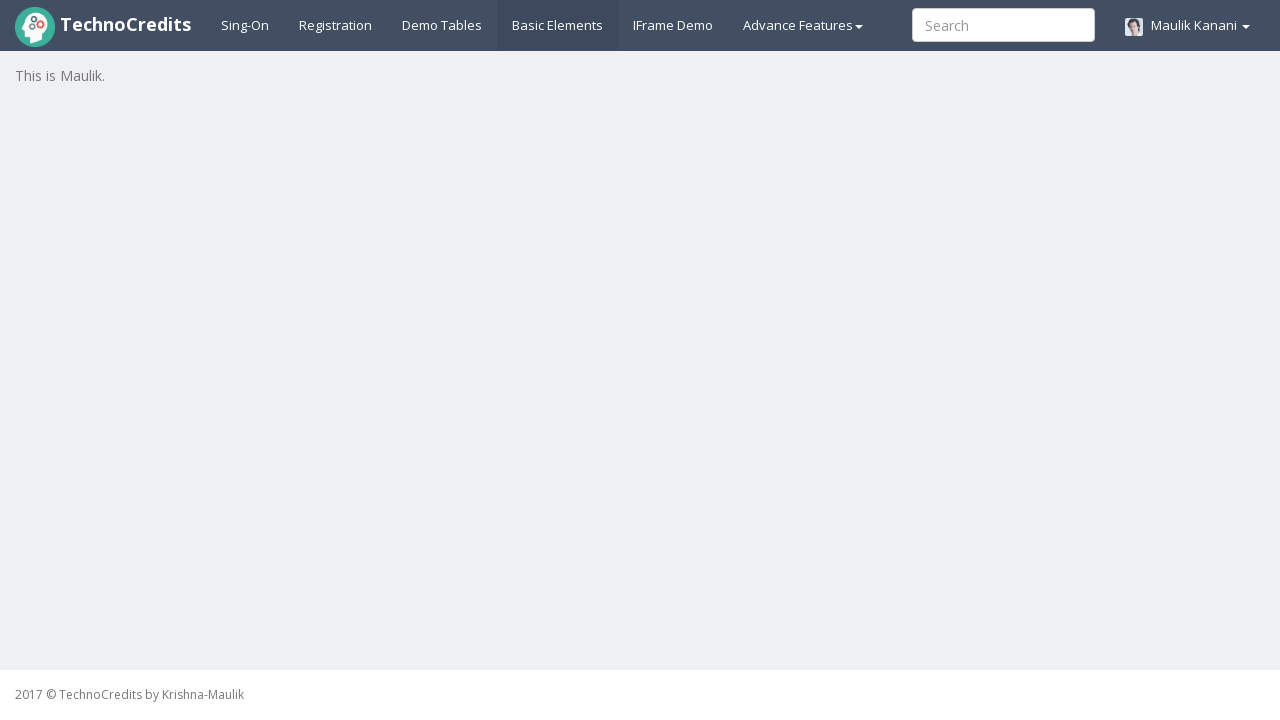

Waited for form to load (3000ms)
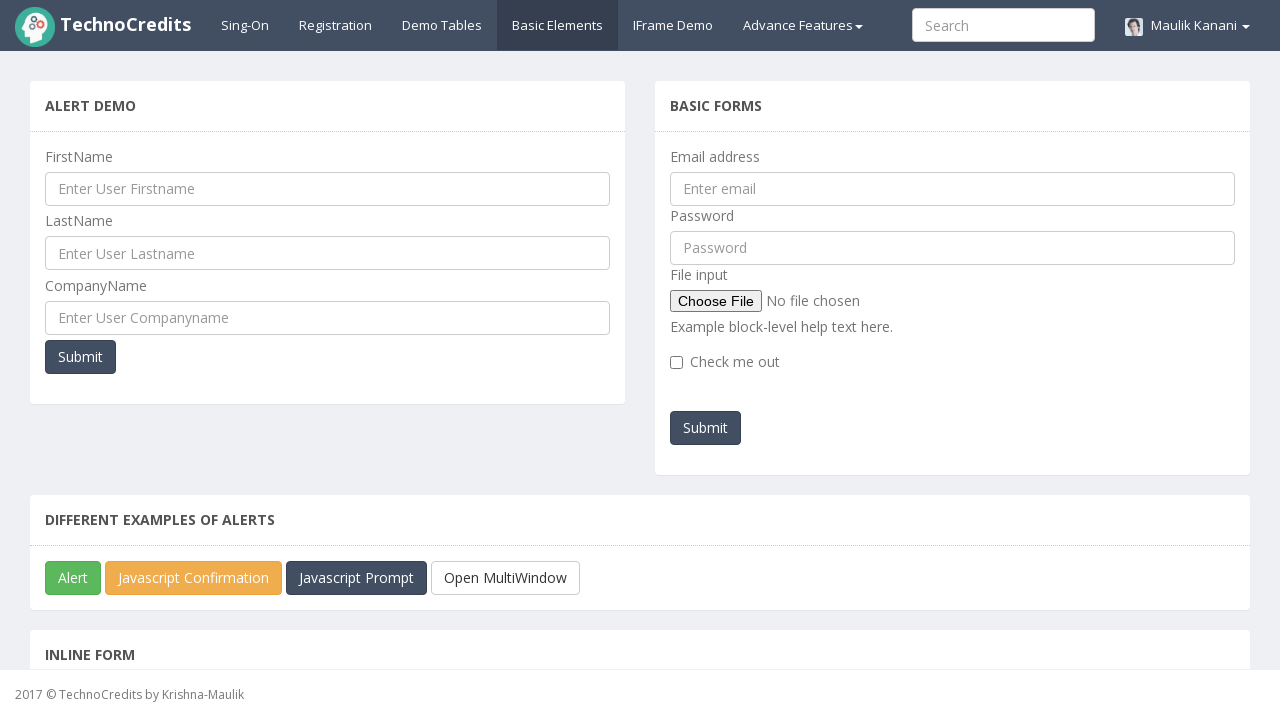

Scrolled multi-select dropdown into view
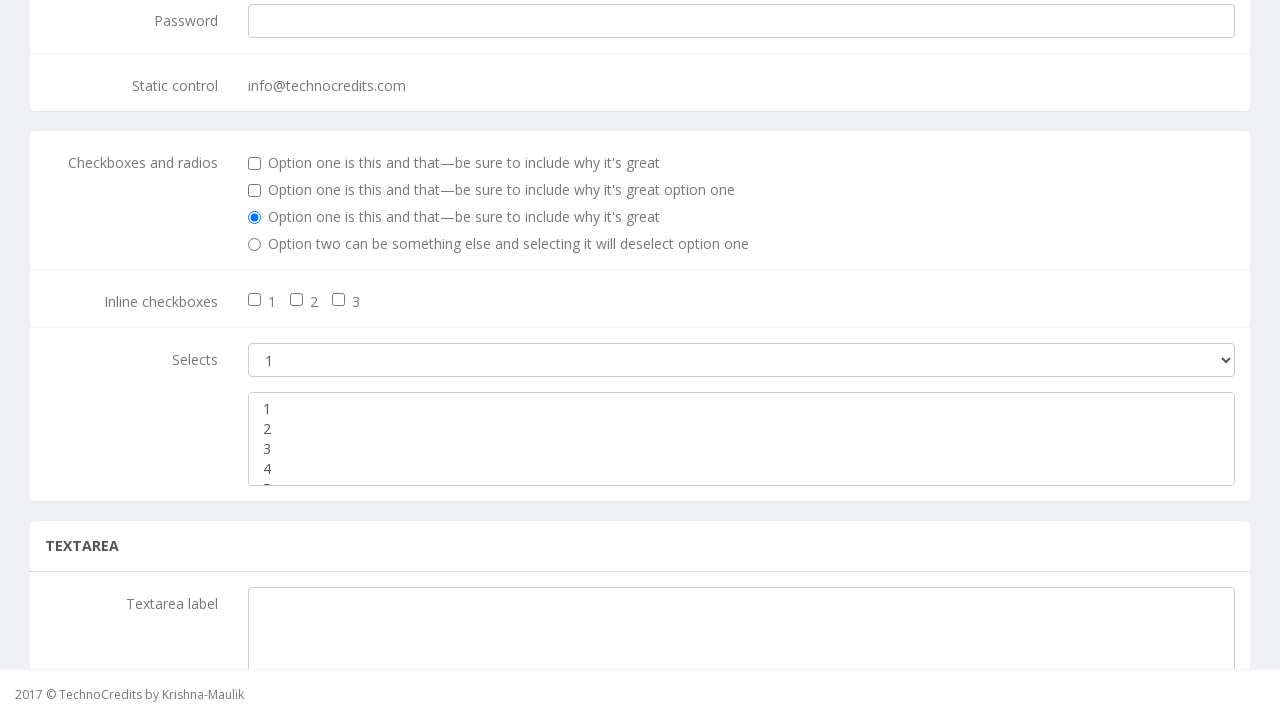

Selected option at index 3 from dropdown on select.form-control
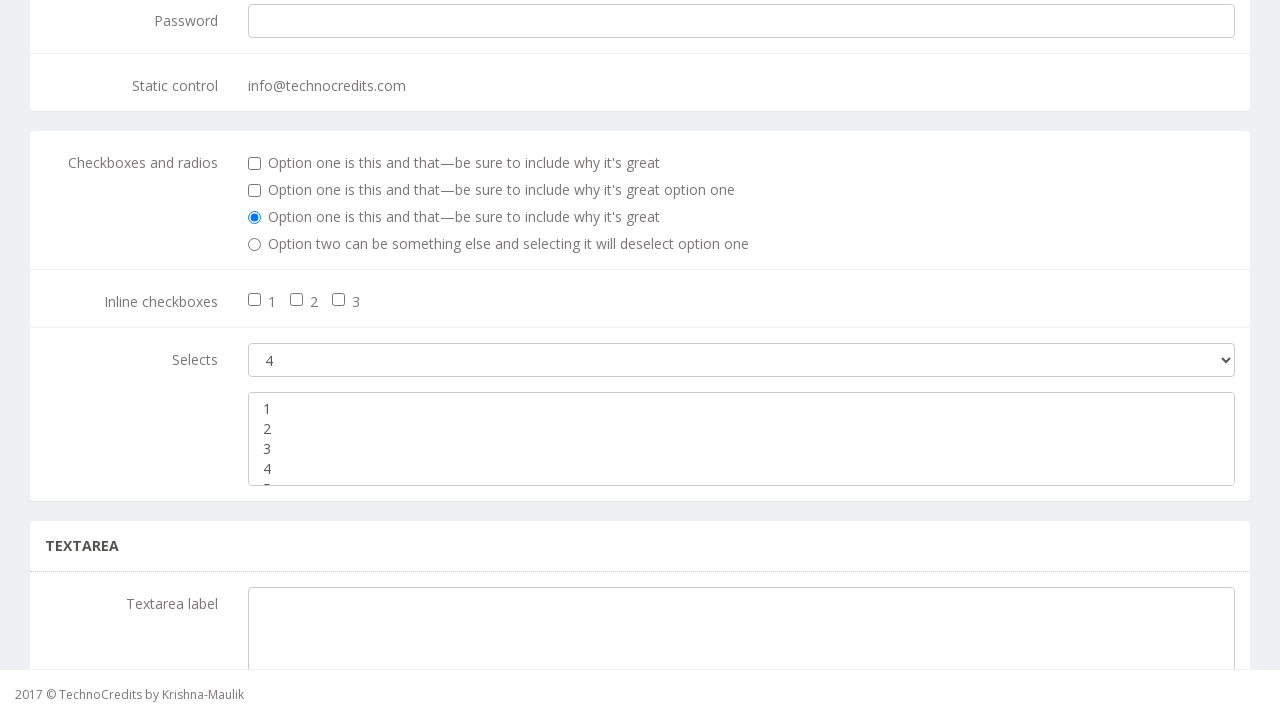

Selected options with labels '1' and '3' from dropdown on select.form-control
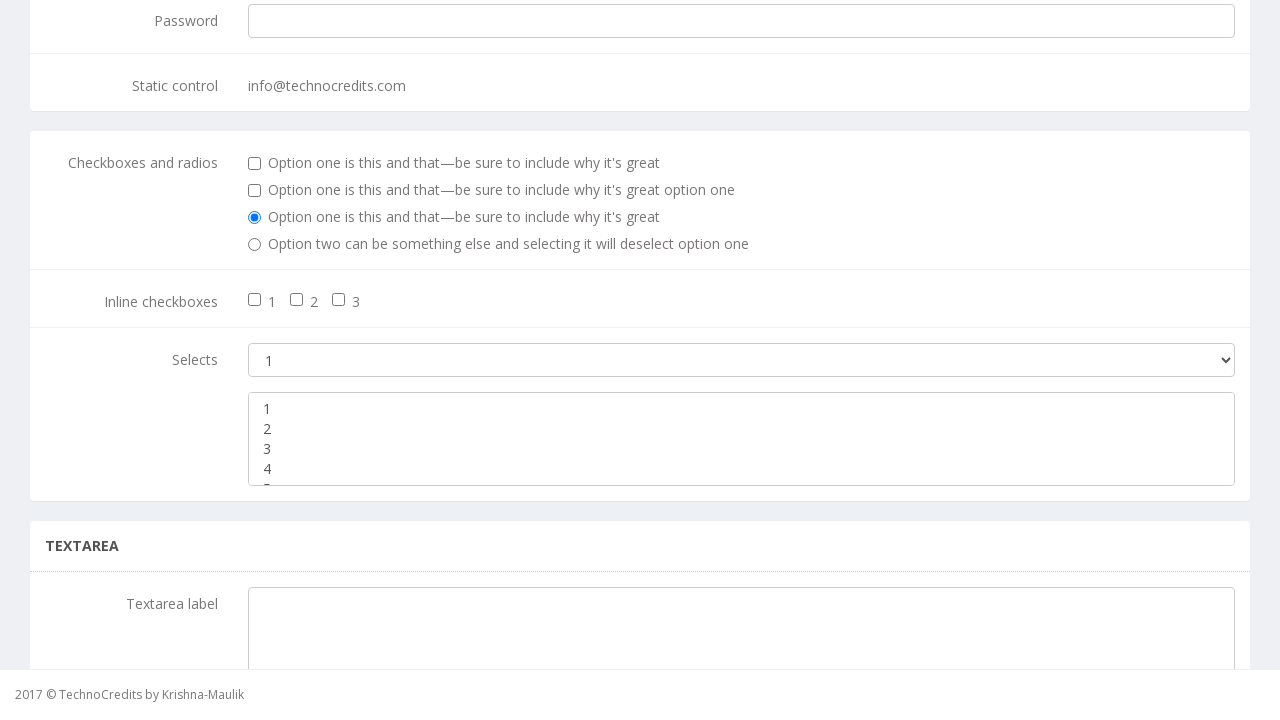

Verified multi-select dropdown selections: ['1']
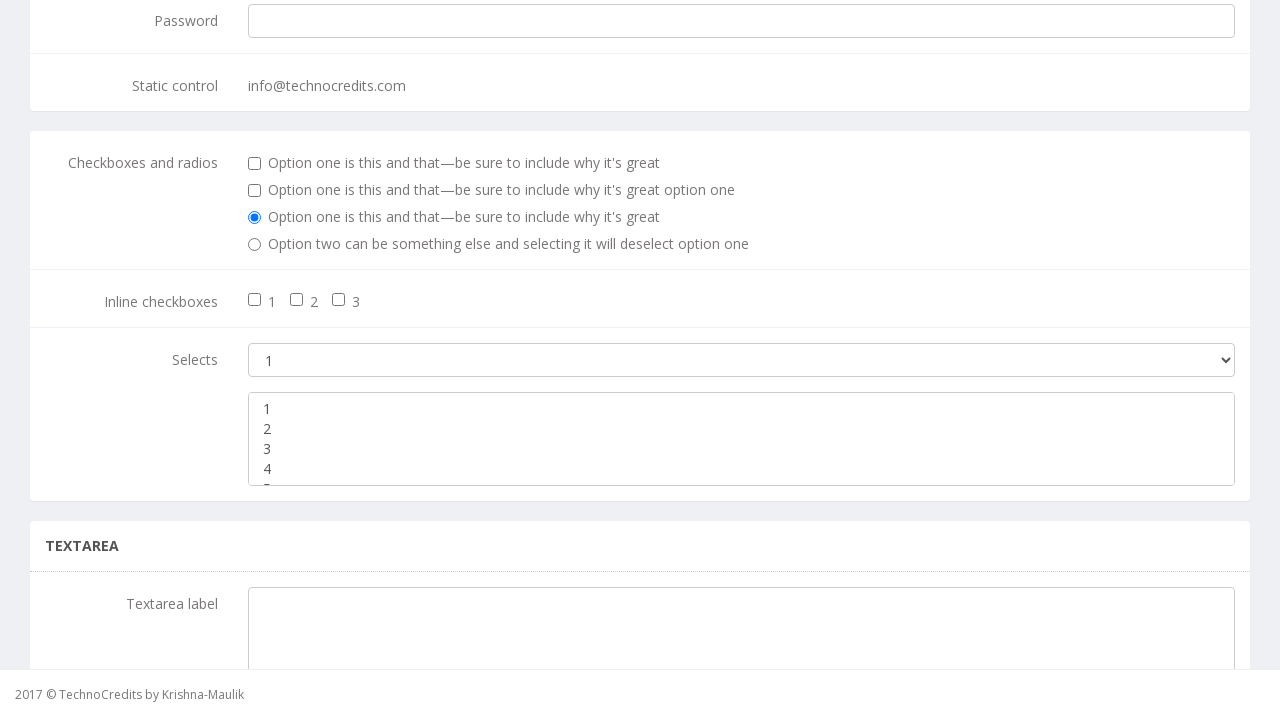

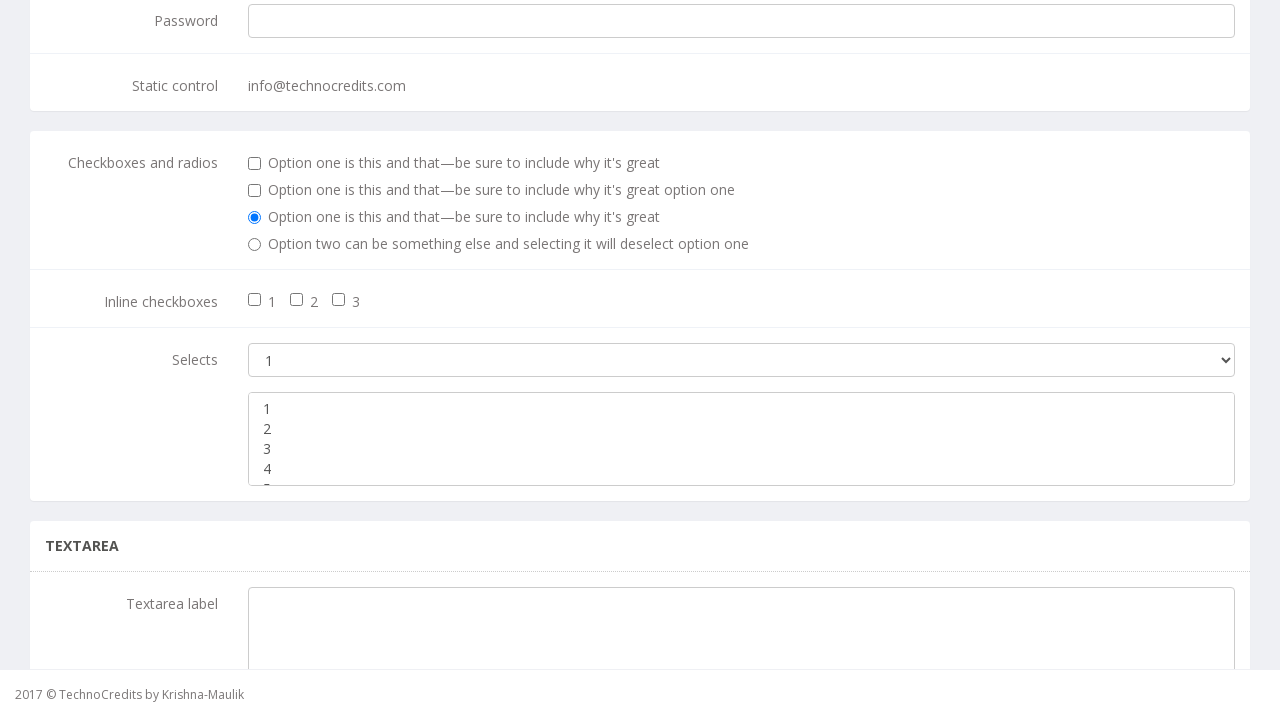